Navigates to an inputs page, clicks the Home link, and verifies the page title changes to "Practice"

Starting URL: https://practice.cydeo.com/inputs

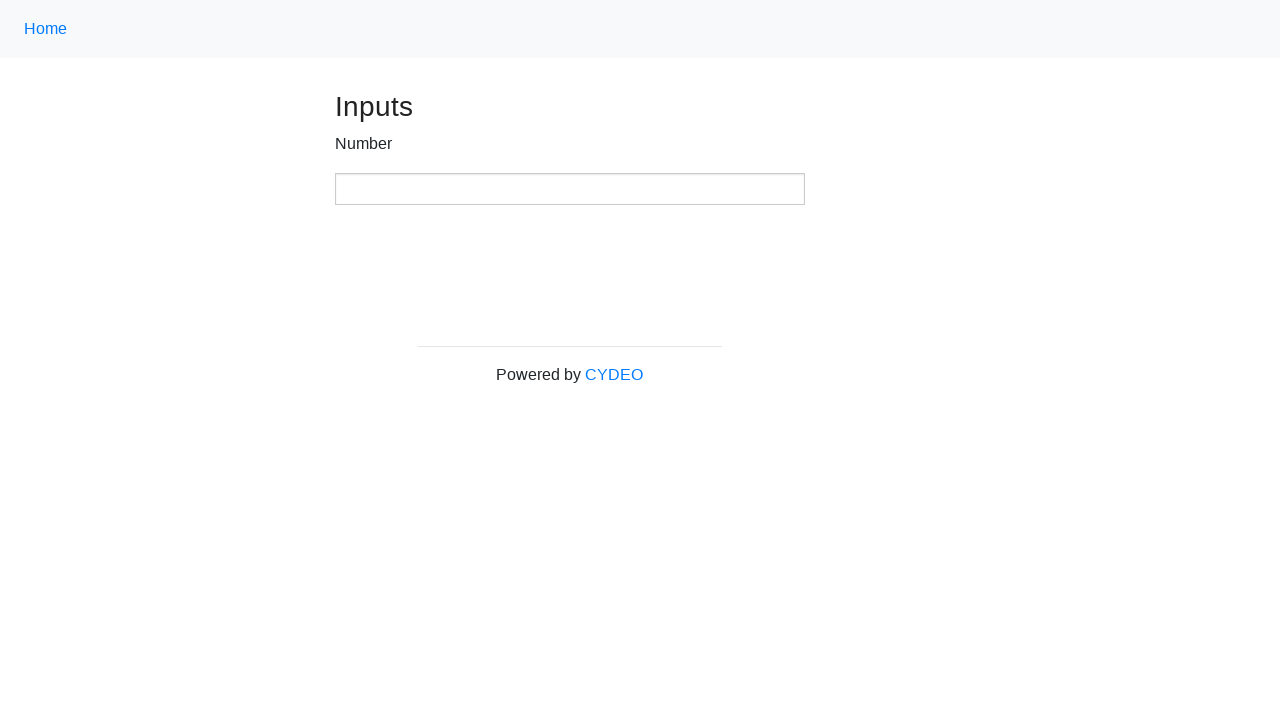

Clicked Home link using CSS selector 'a.nav-link' at (46, 29) on a.nav-link
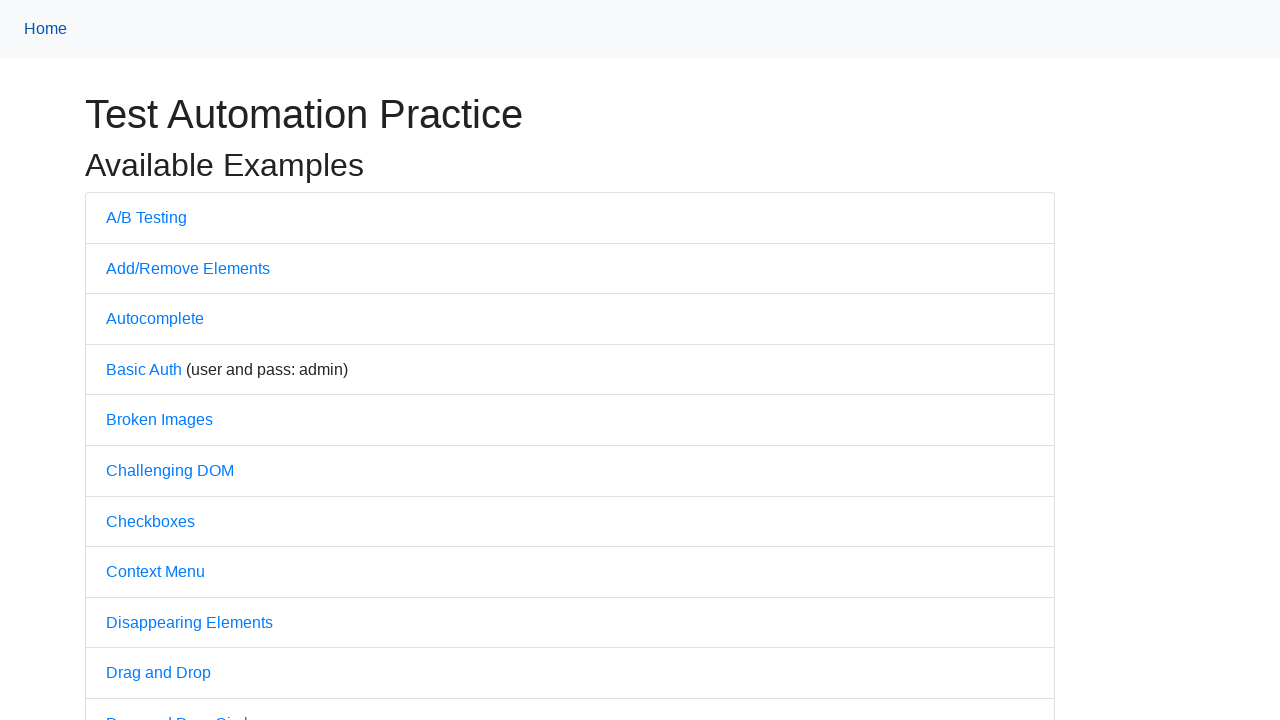

Verified page title is 'Practice'
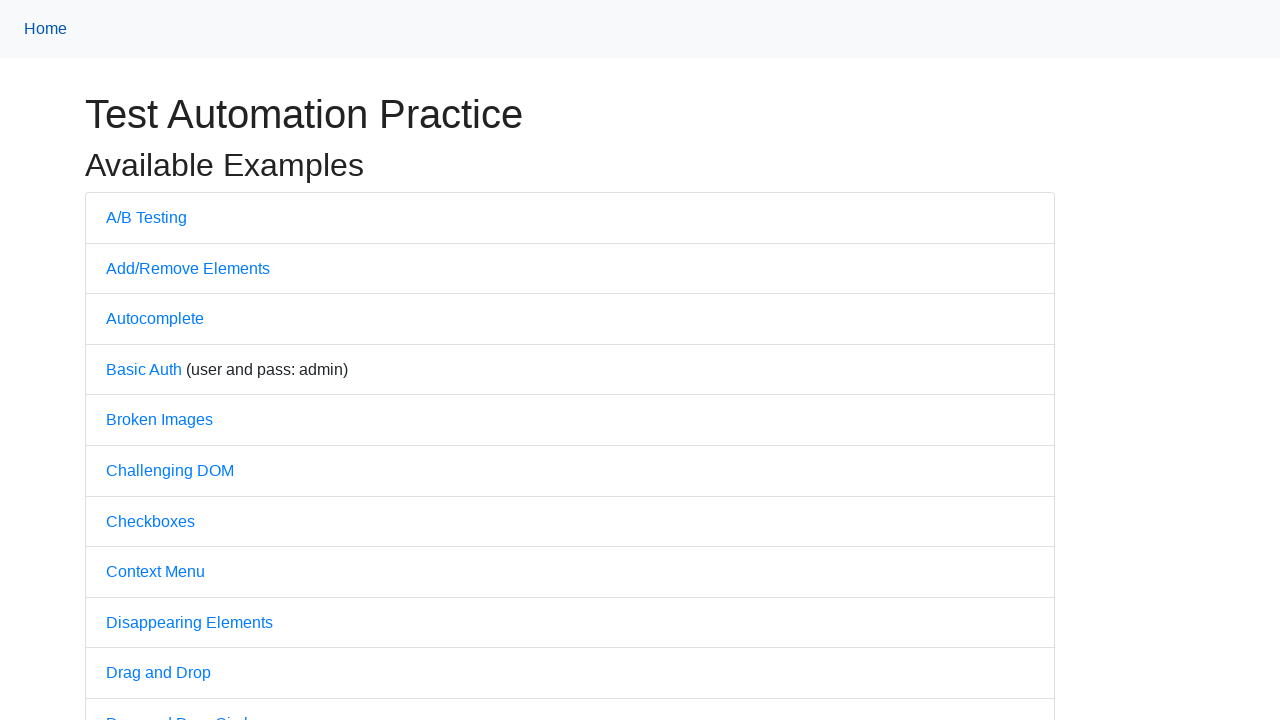

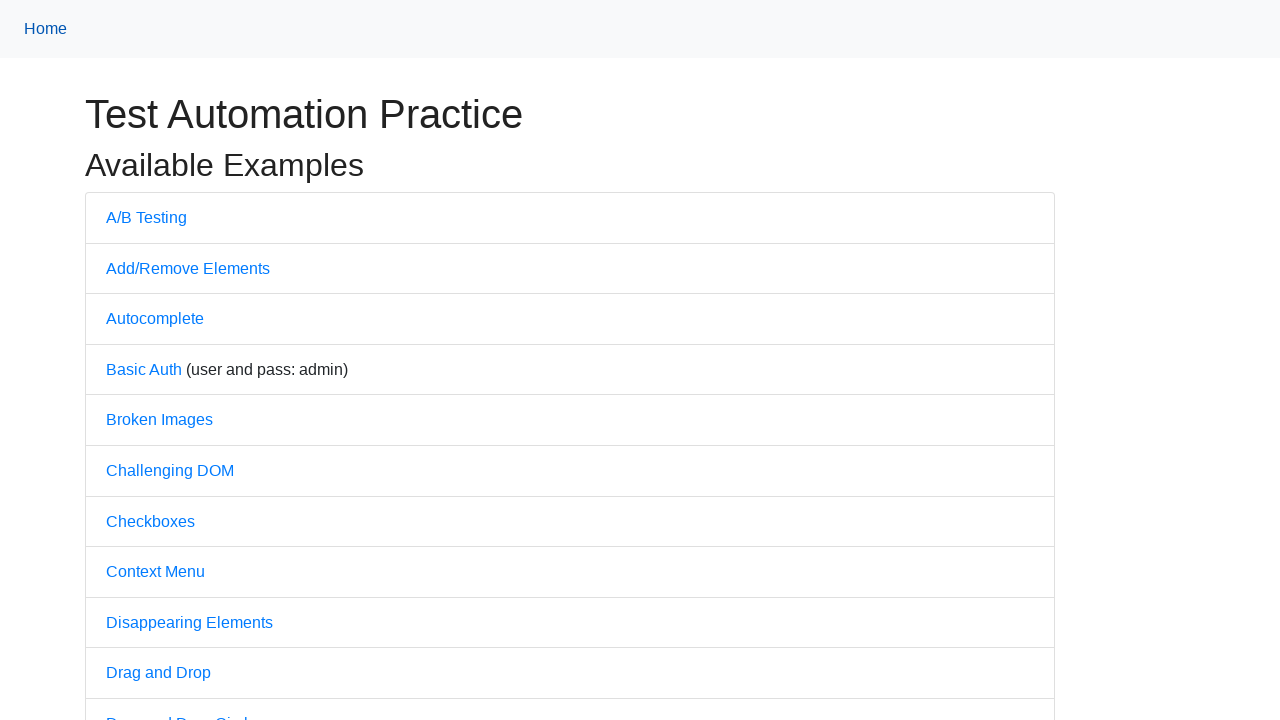